Tests accepting a JavaScript confirm dialog by clicking a button that triggers the confirm, then accepting it and verifying the result message shows "Ok".

Starting URL: https://automationfc.github.io/basic-form/

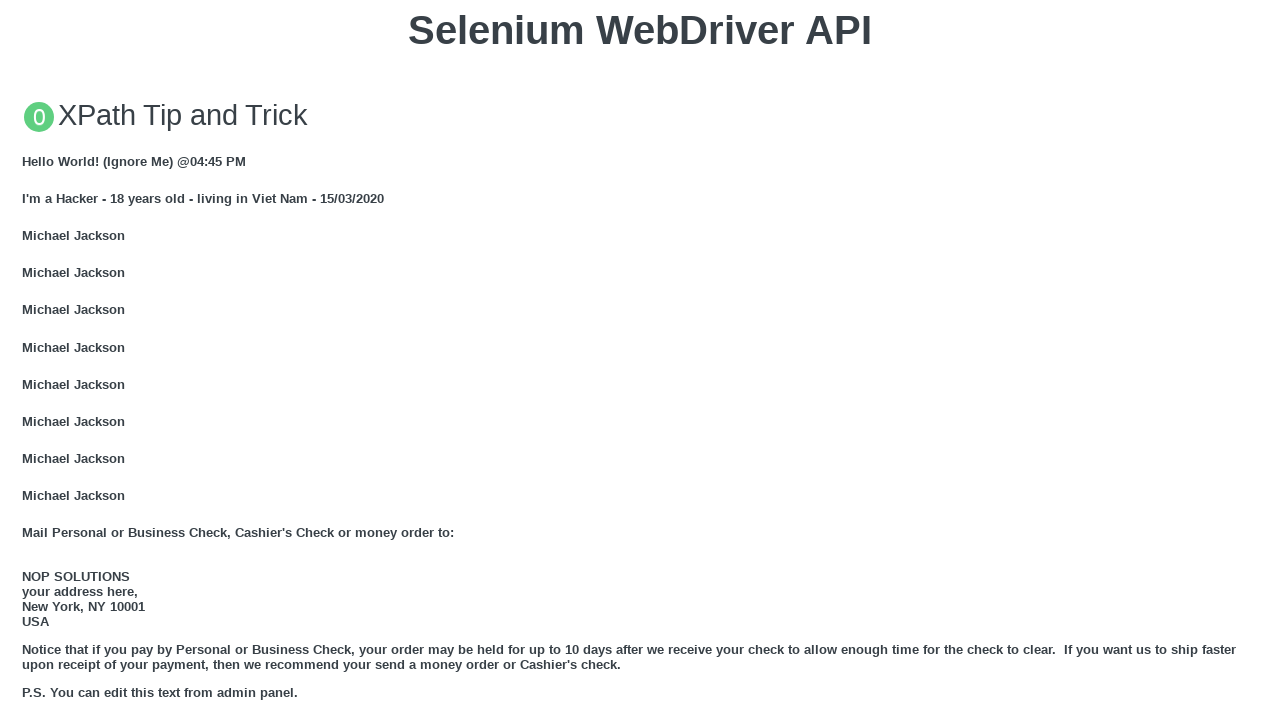

Set up dialog handler to accept confirm dialogs
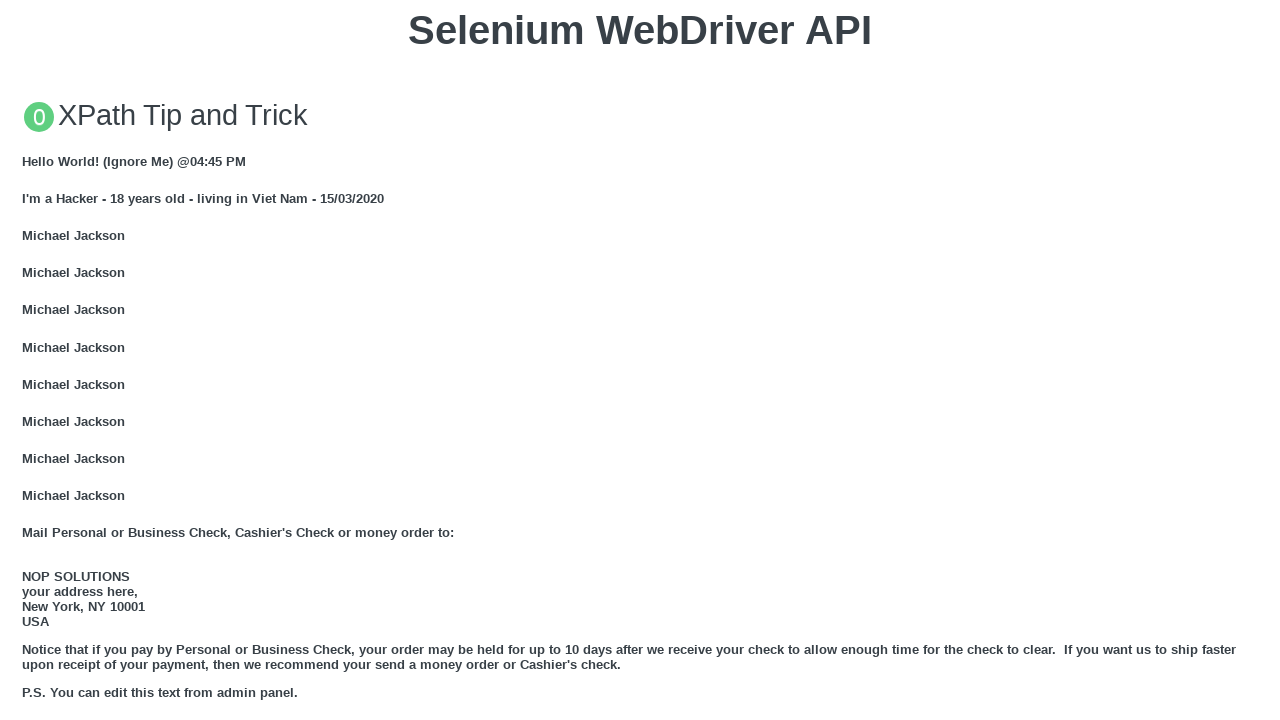

Clicked button to trigger JS Confirm dialog at (640, 360) on xpath=//button[text()='Click for JS Confirm']
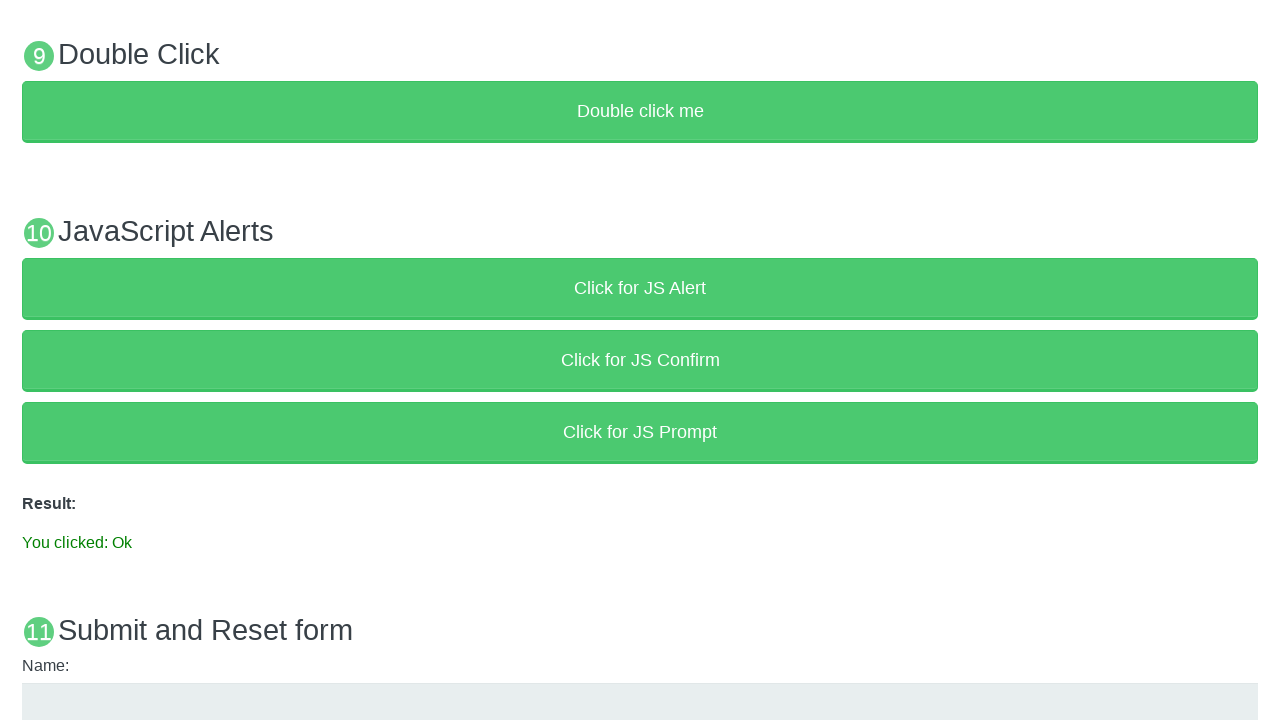

Result message element loaded after accepting confirm dialog
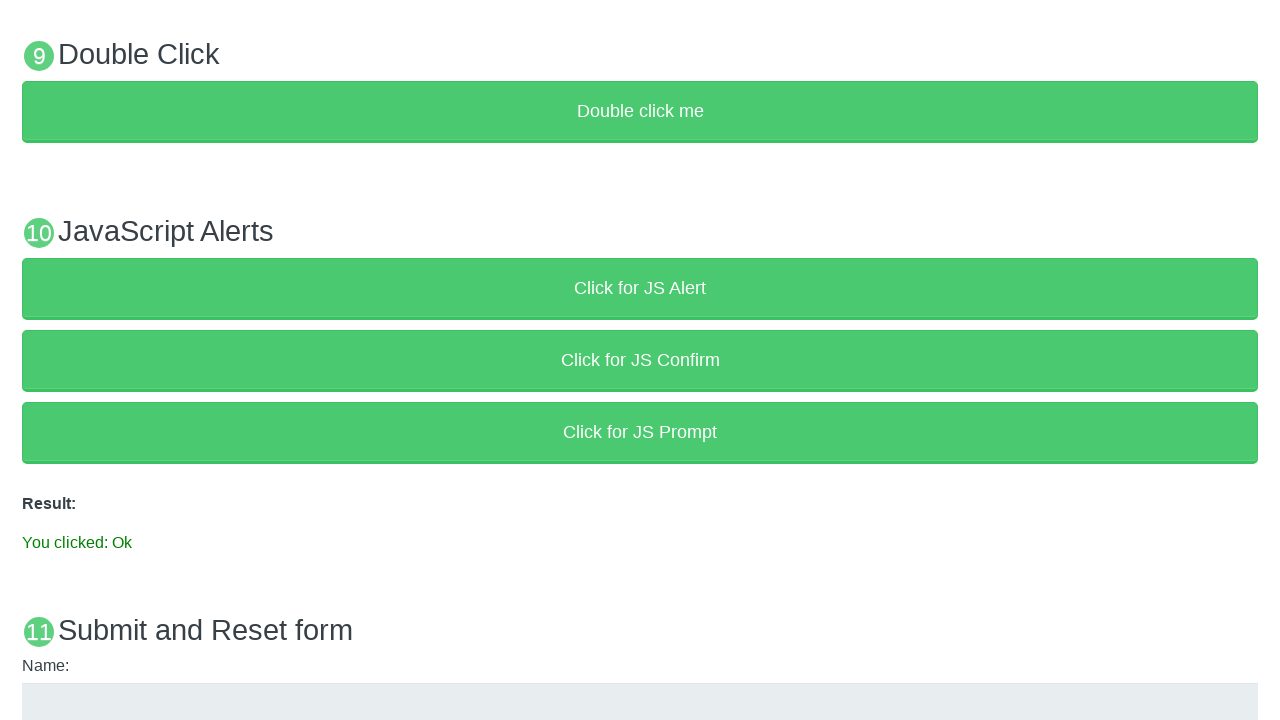

Verified result message displays 'You clicked: Ok'
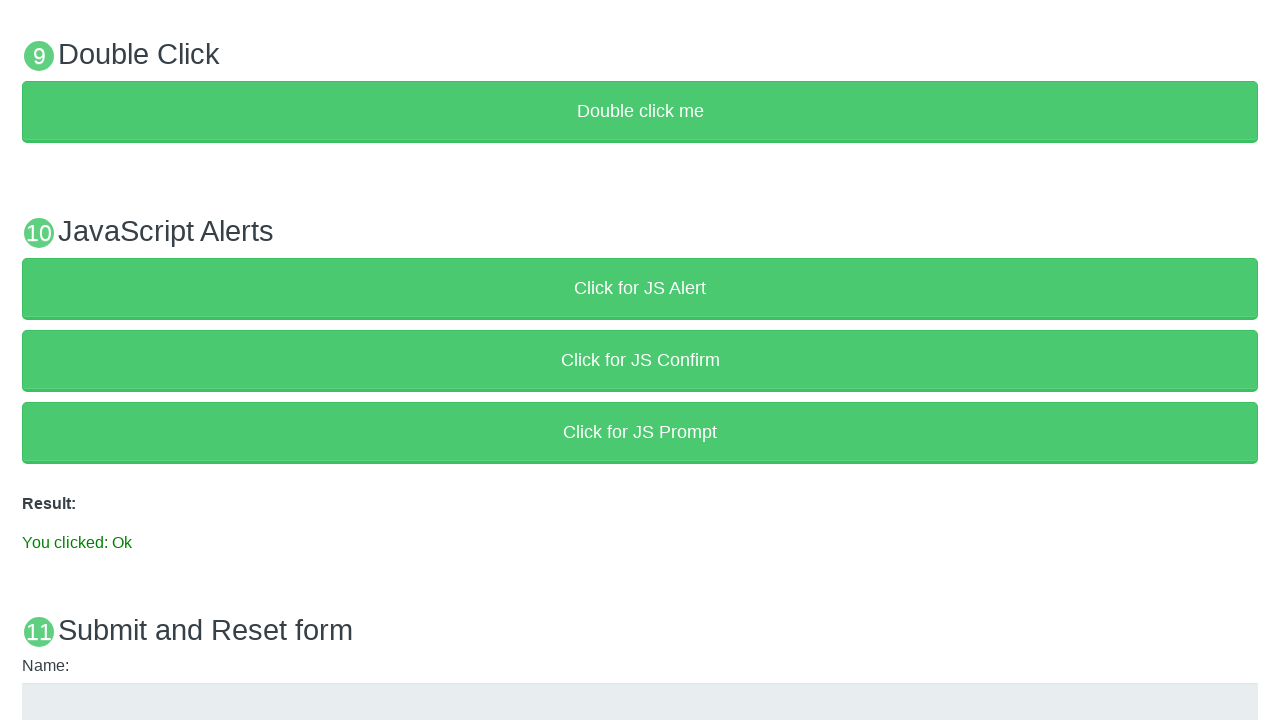

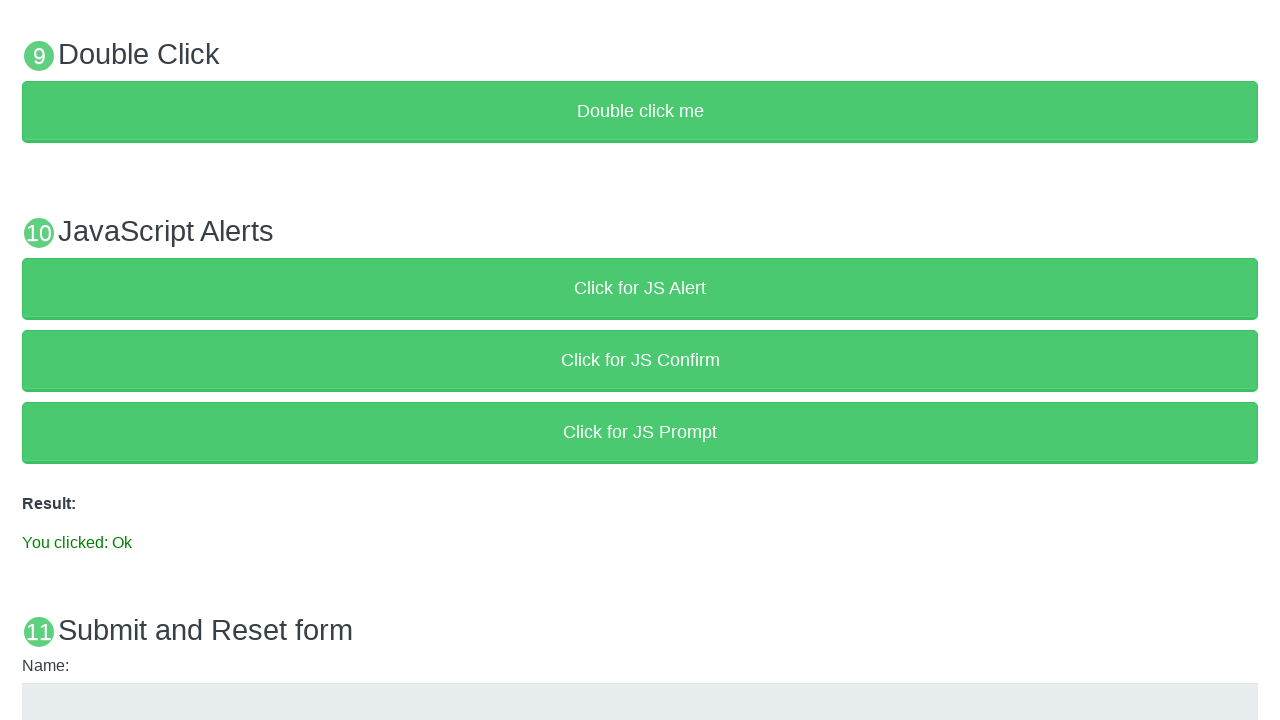